Tests searching for non-existent questions on Open Trivia Database by navigating to the browse page, entering a search query, and verifying an error message is displayed

Starting URL: https://opentdb.com/

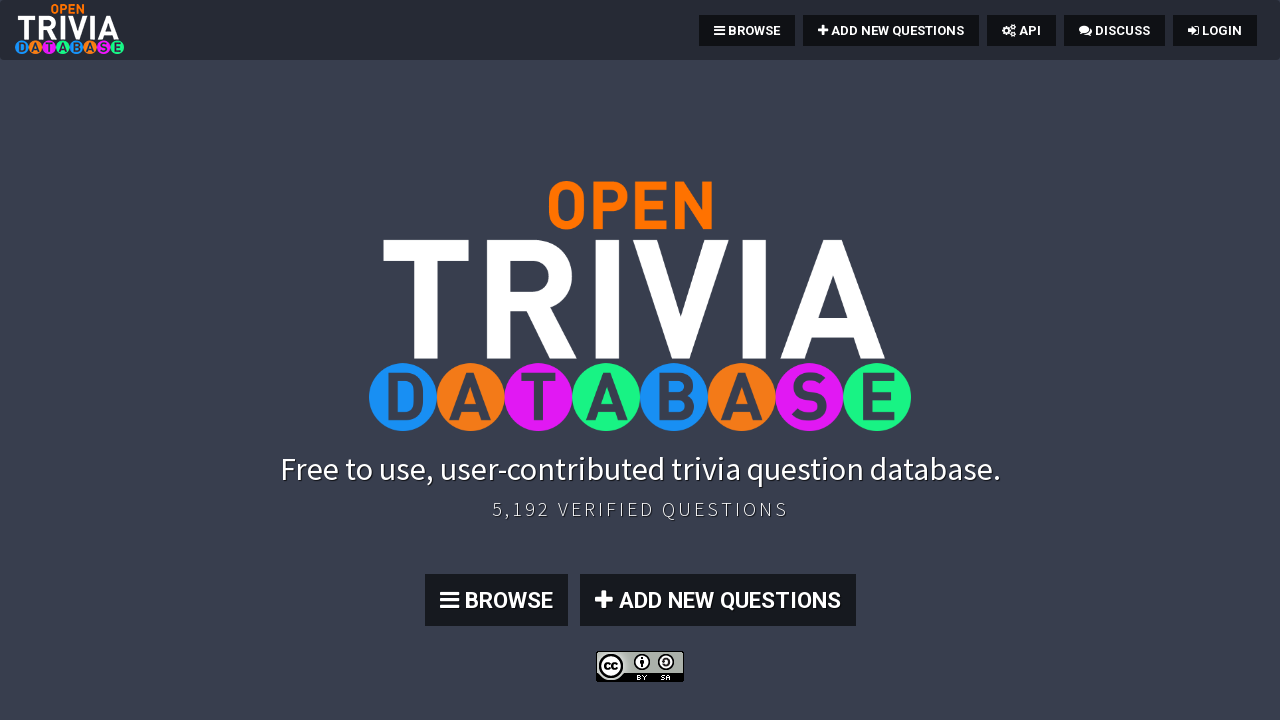

Clicked the Browse button to navigate to search page at (496, 600) on .btn:nth-child(4)
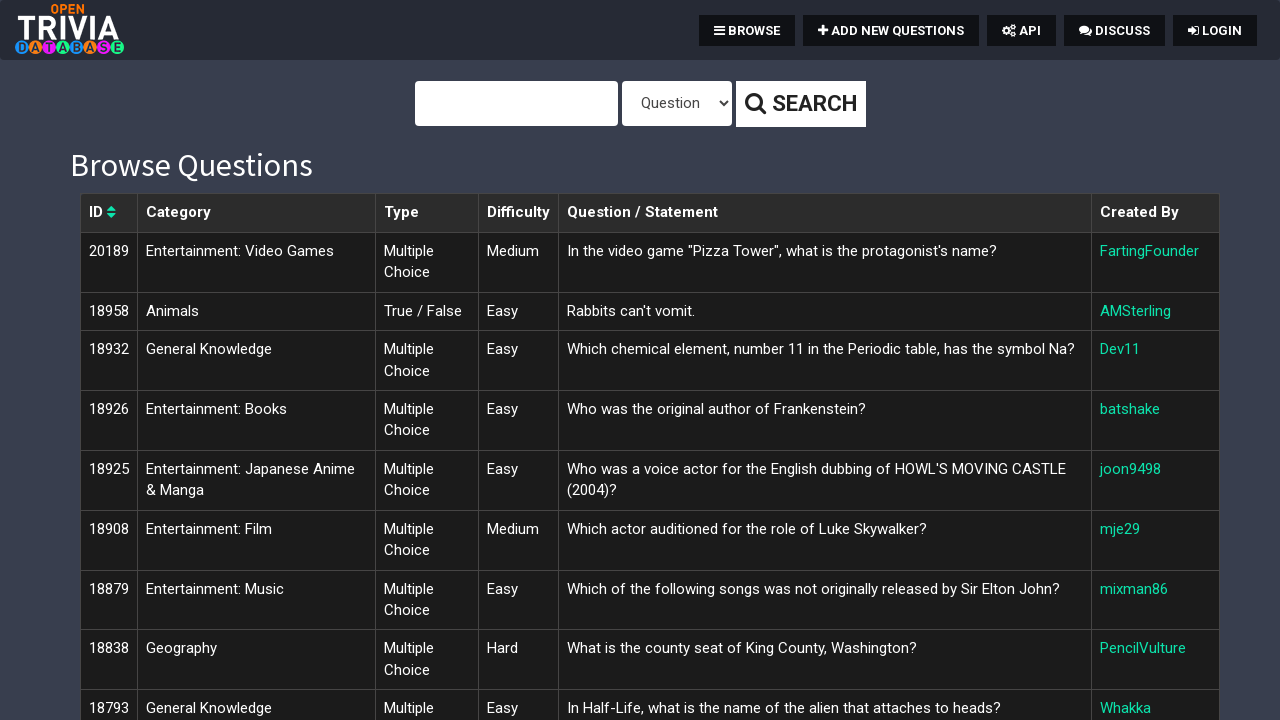

Clicked on the search query input field at (516, 104) on #query
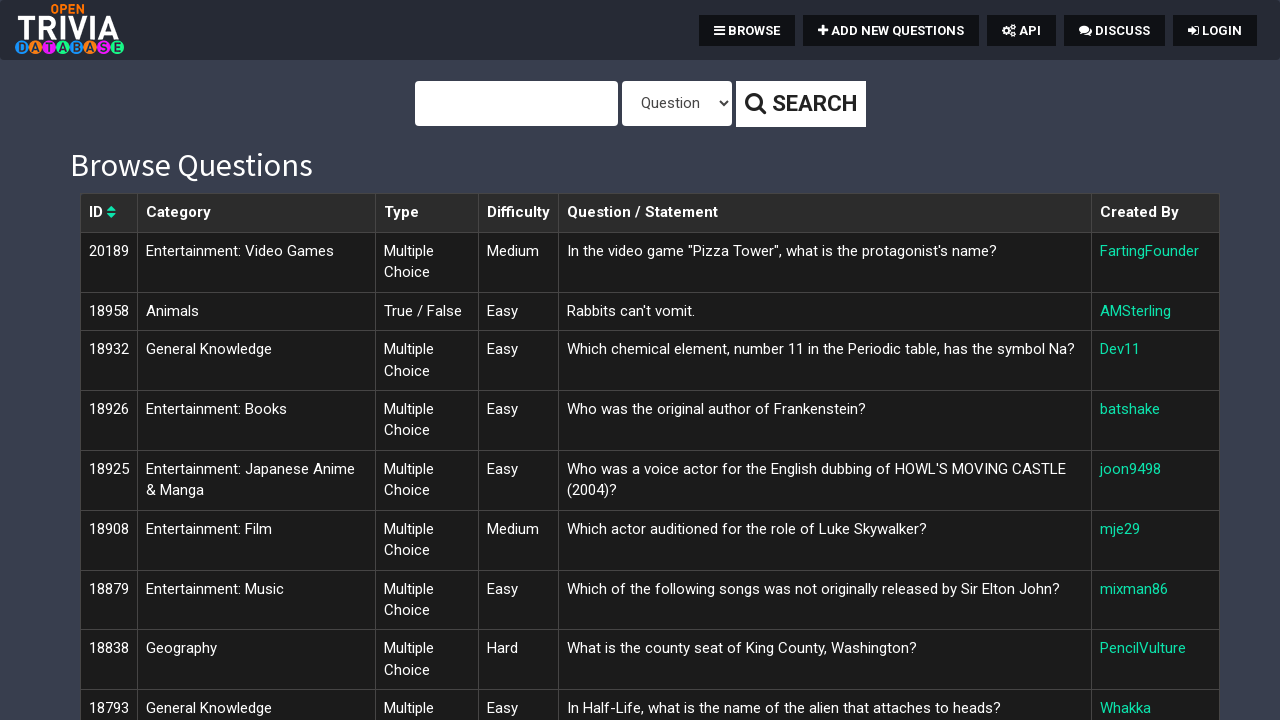

Entered search query 'Science: Computers' in the search field on #query
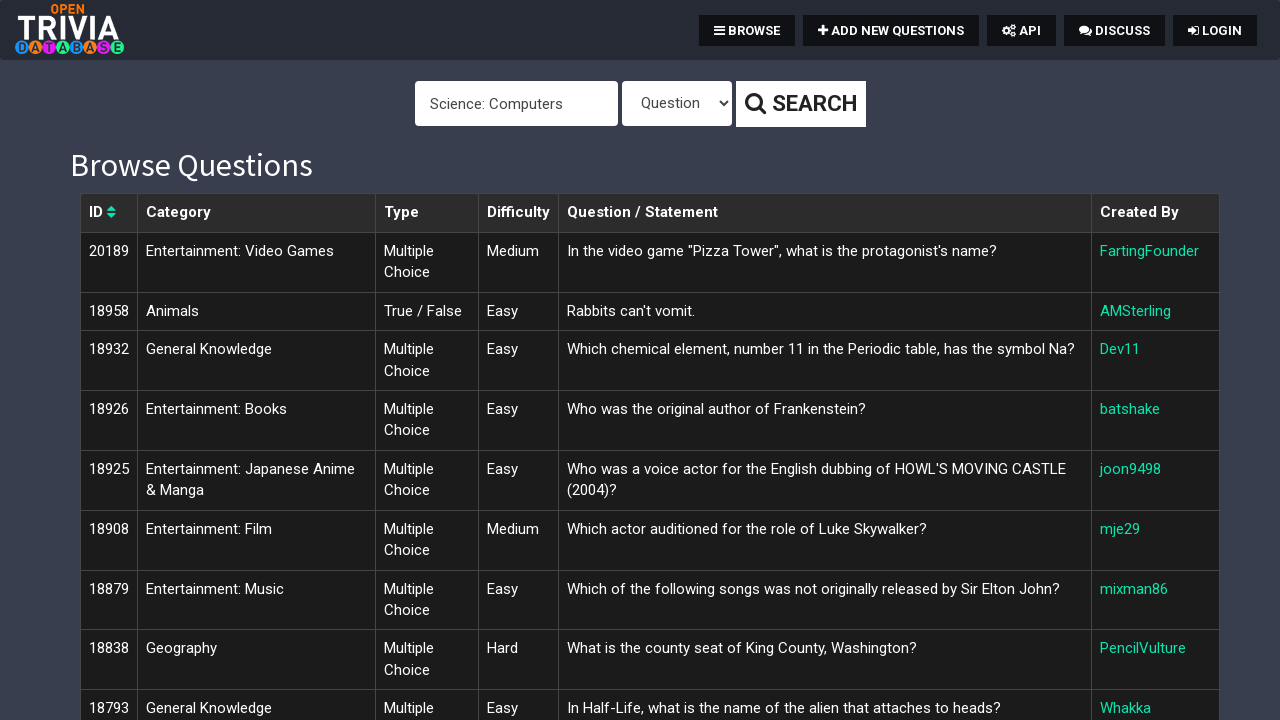

Clicked the search button to search for non-existent questions at (800, 104) on .btn
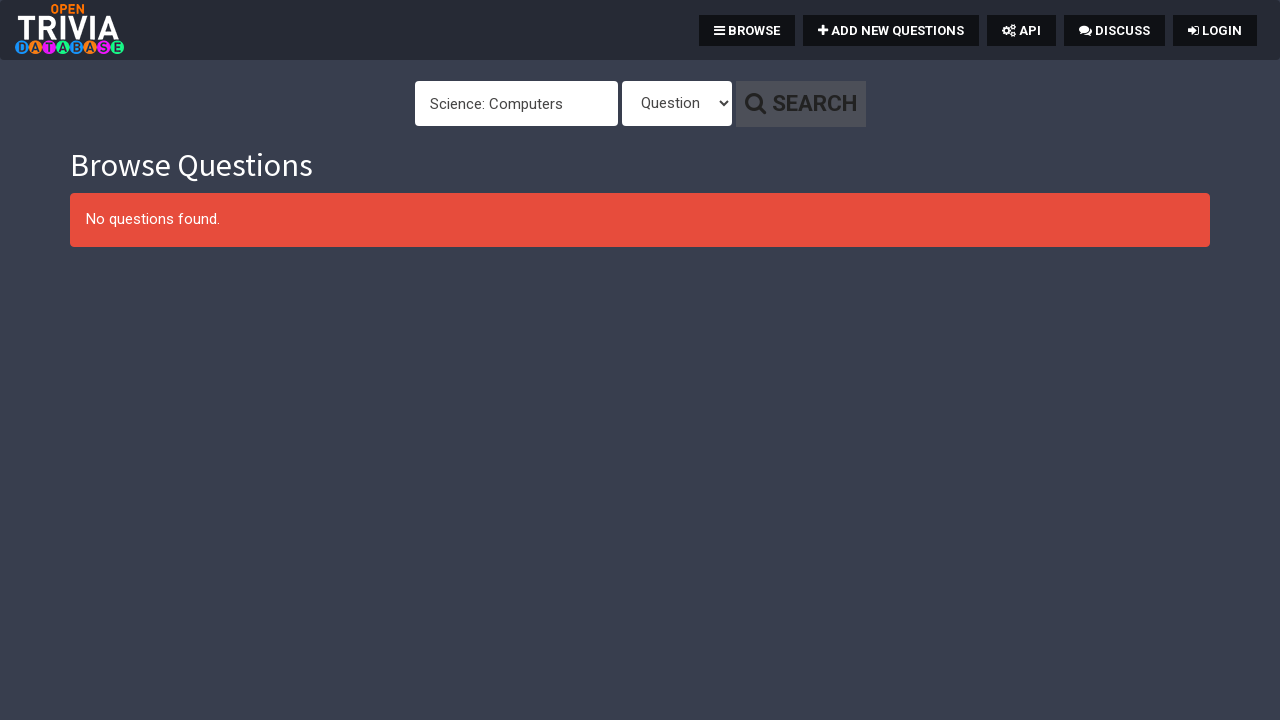

Error message alert appeared on the page
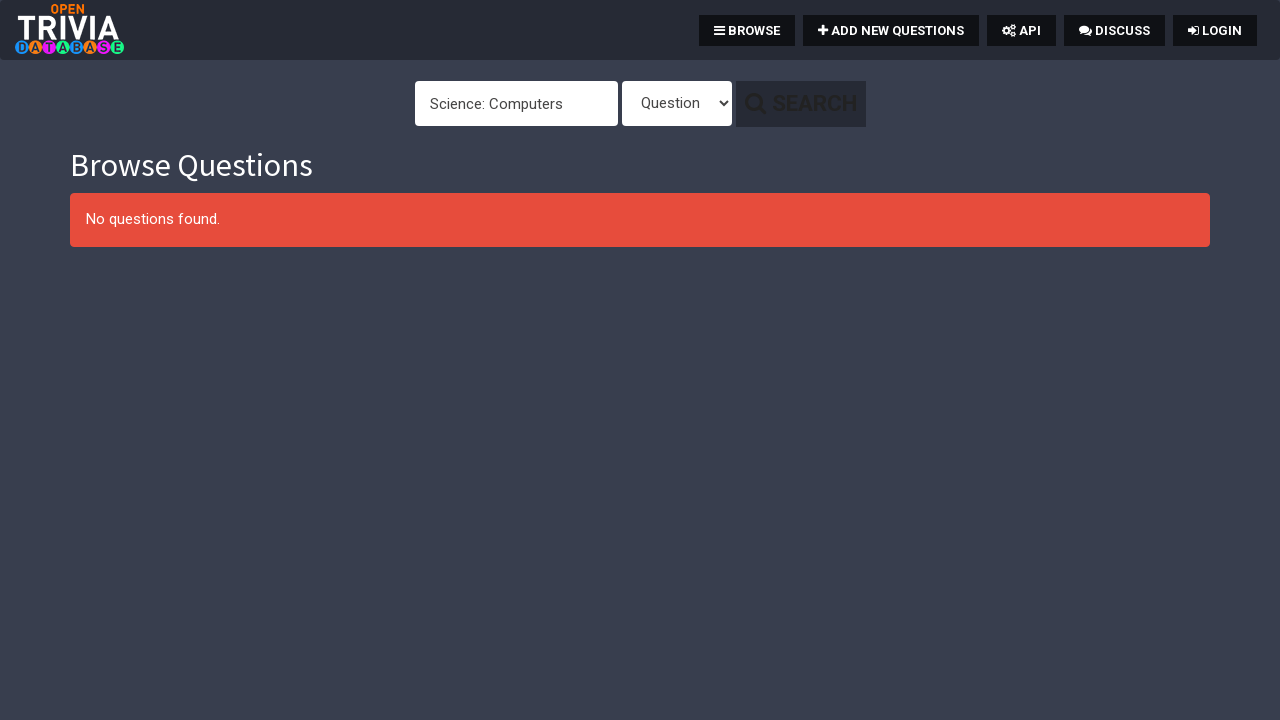

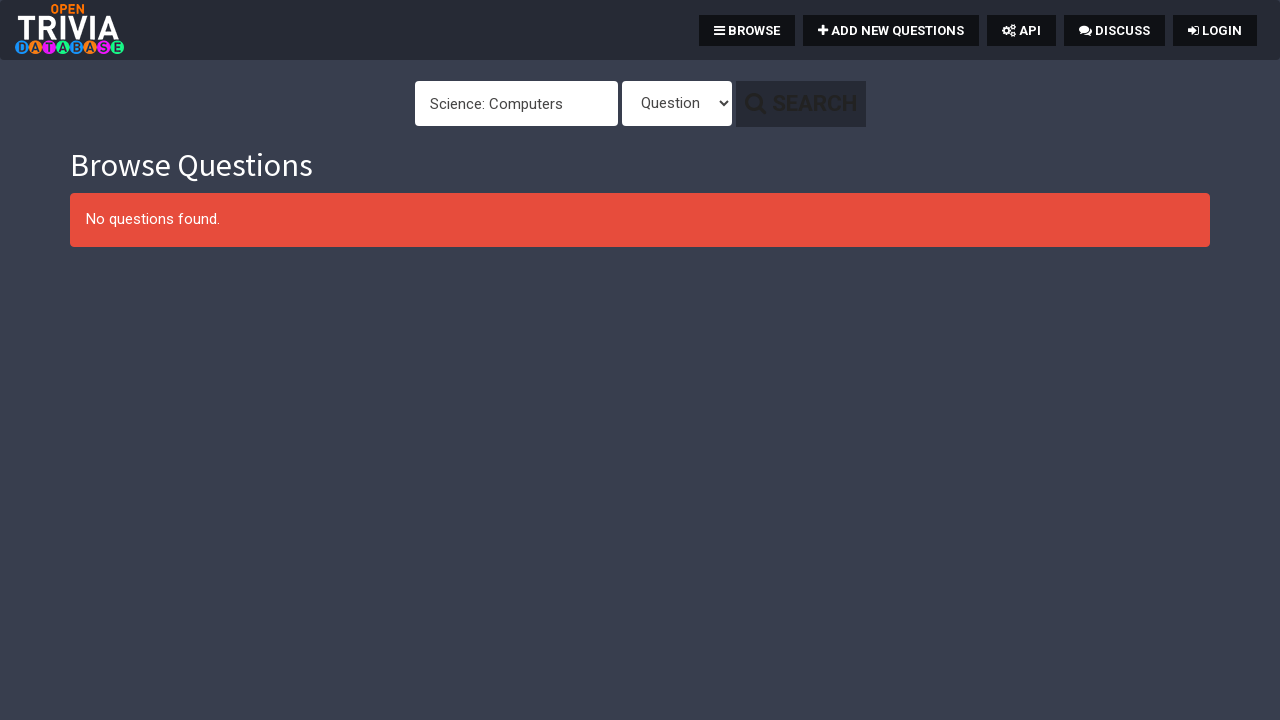